Tests text box form functionality by filling in username, email, and address fields

Starting URL: https://demoqa.com/text-box

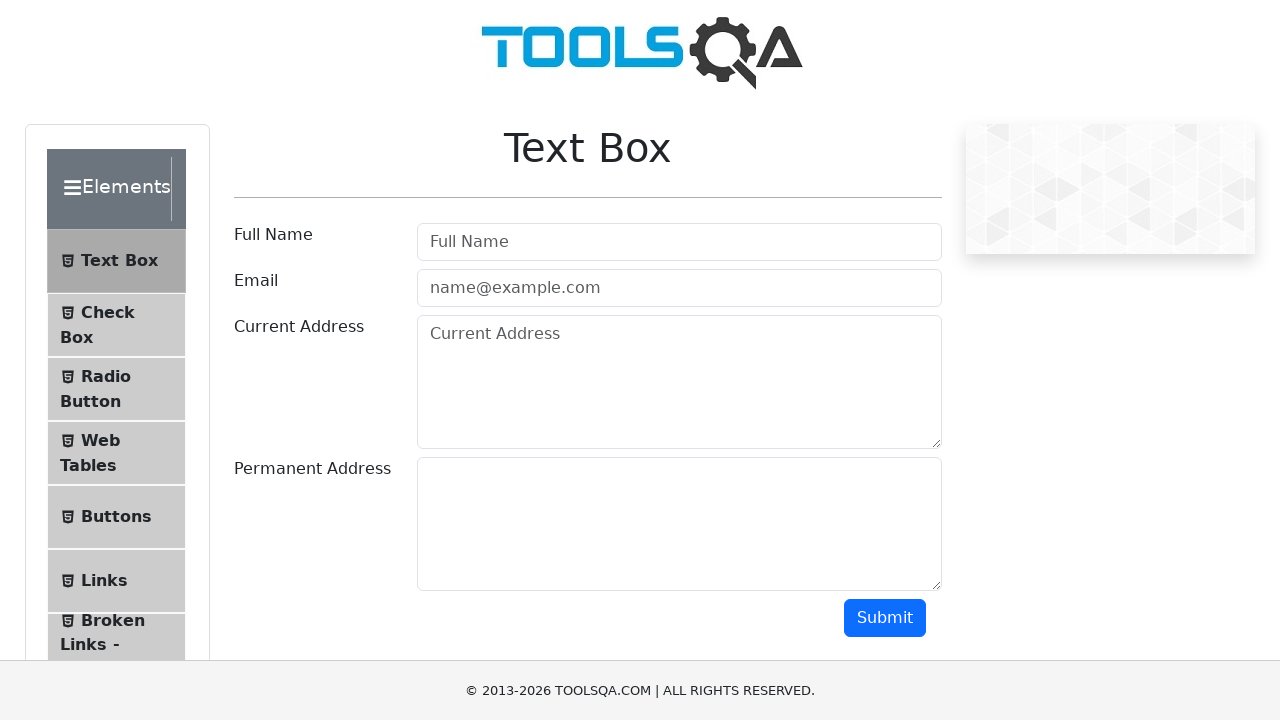

Filled username field with 'TestUser456' on input#userName
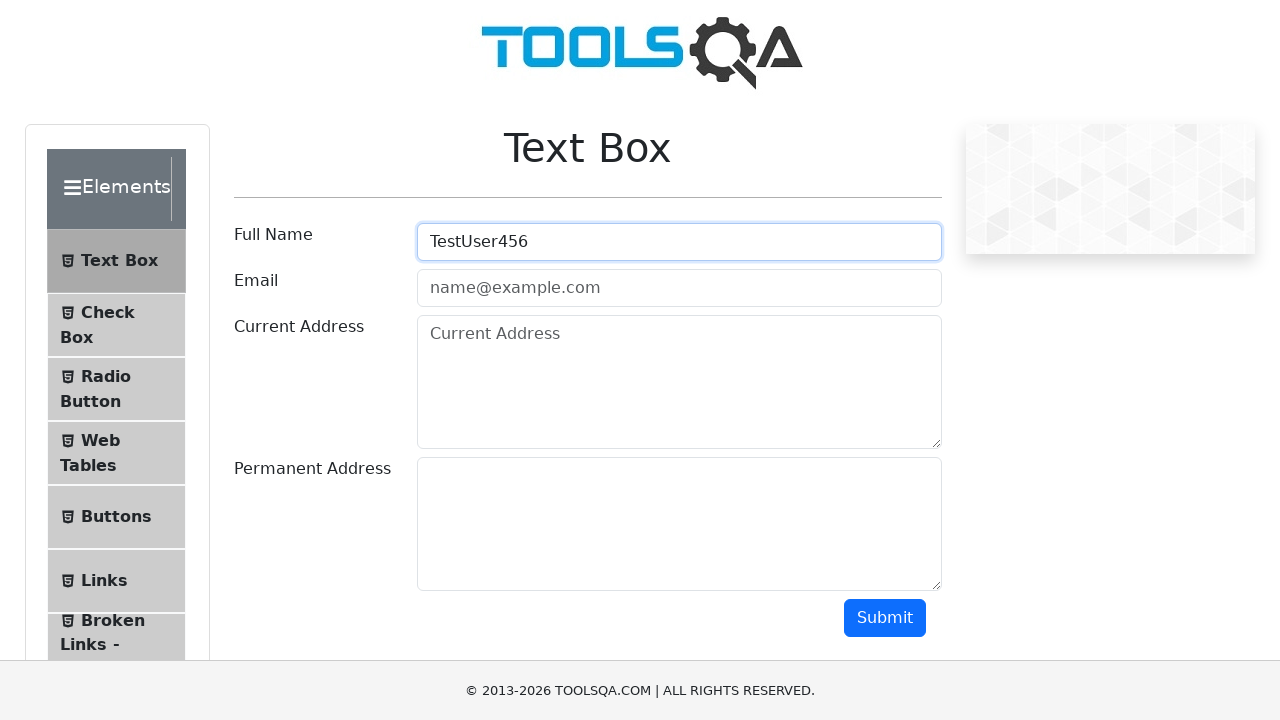

Filled email field with 'testuser456@example.com' on input#userEmail
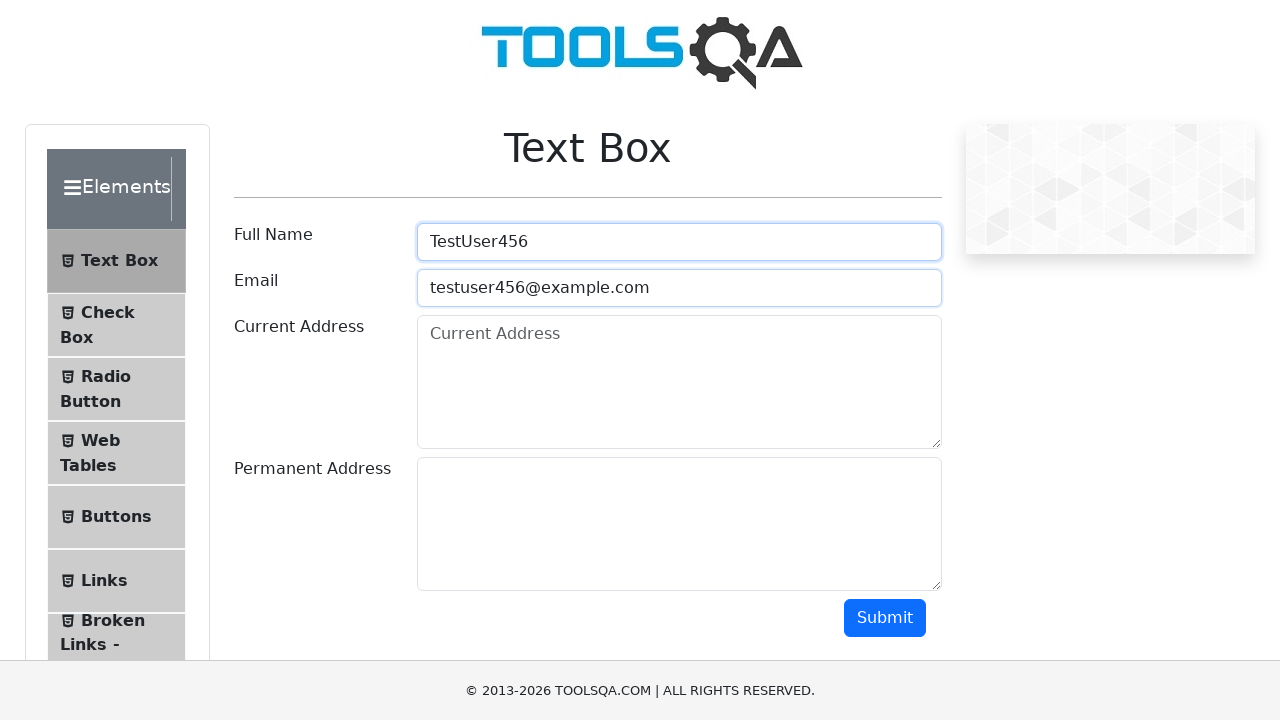

Filled current address field with '123 Test Street, Test City' on textarea#currentAddress
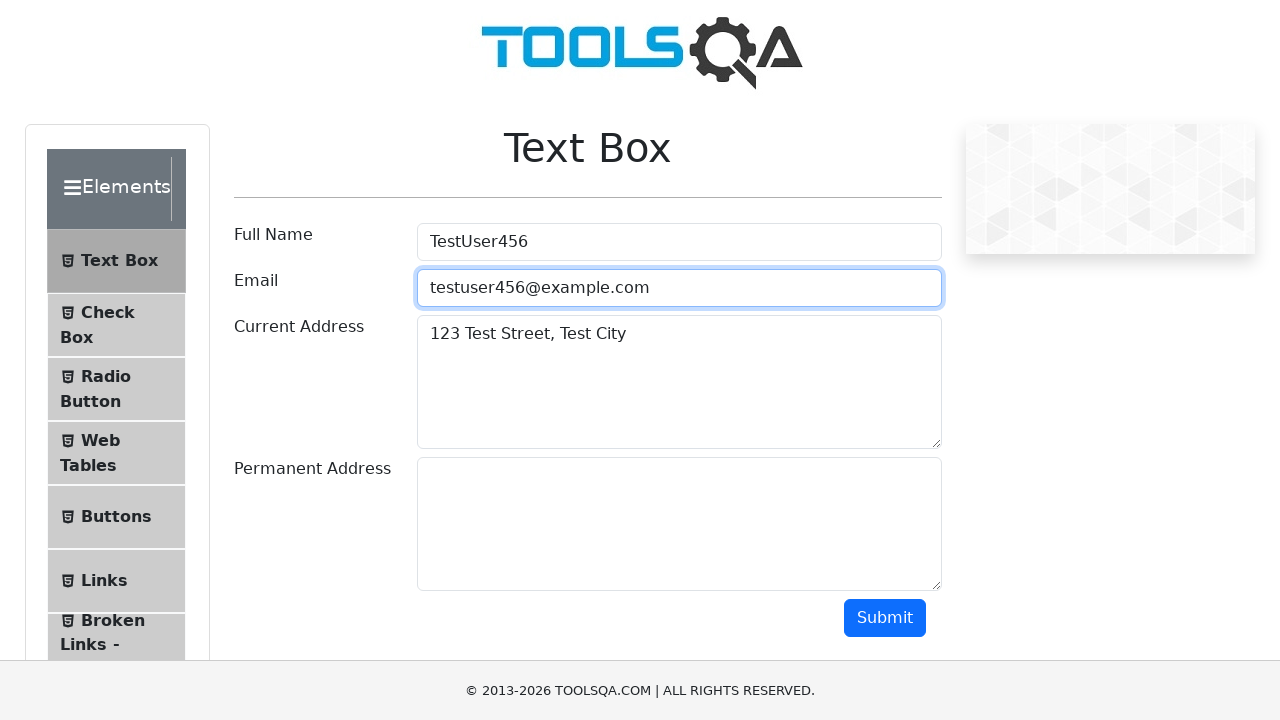

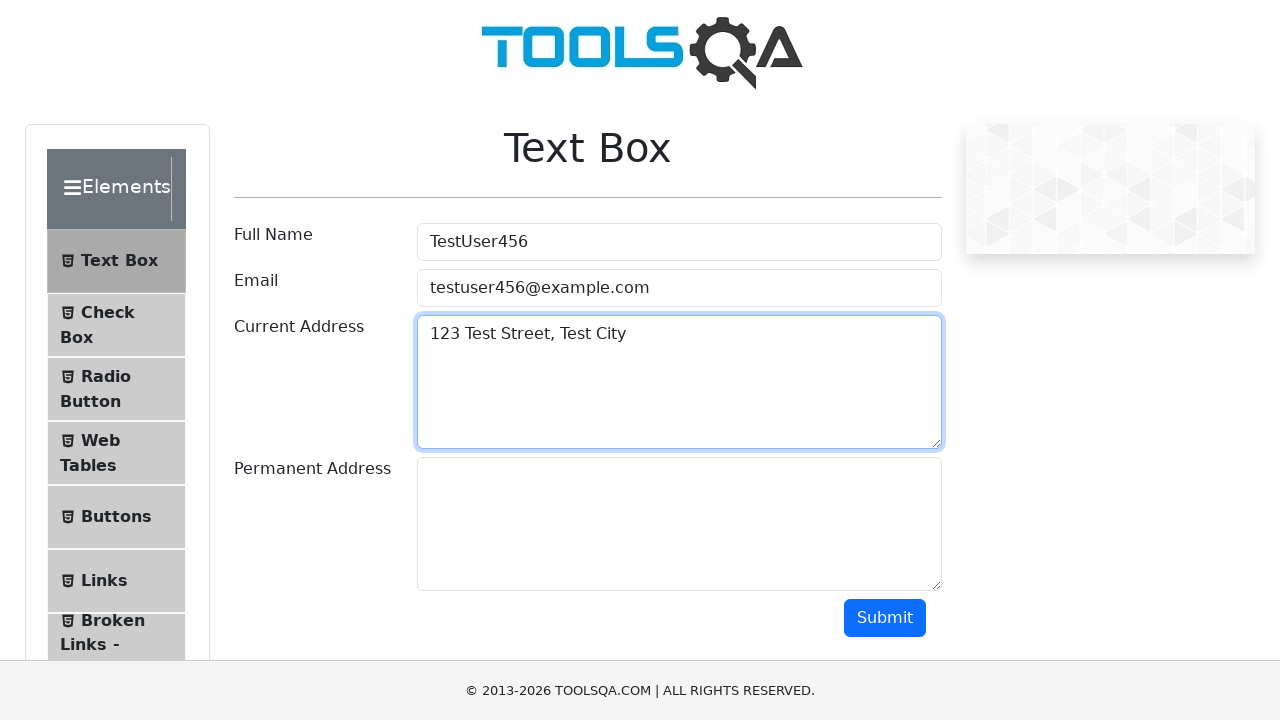